Tests right-click context menu functionality by performing a right-click action on a button element

Starting URL: http://swisnl.github.io/jQuery-contextMenu/demo.html

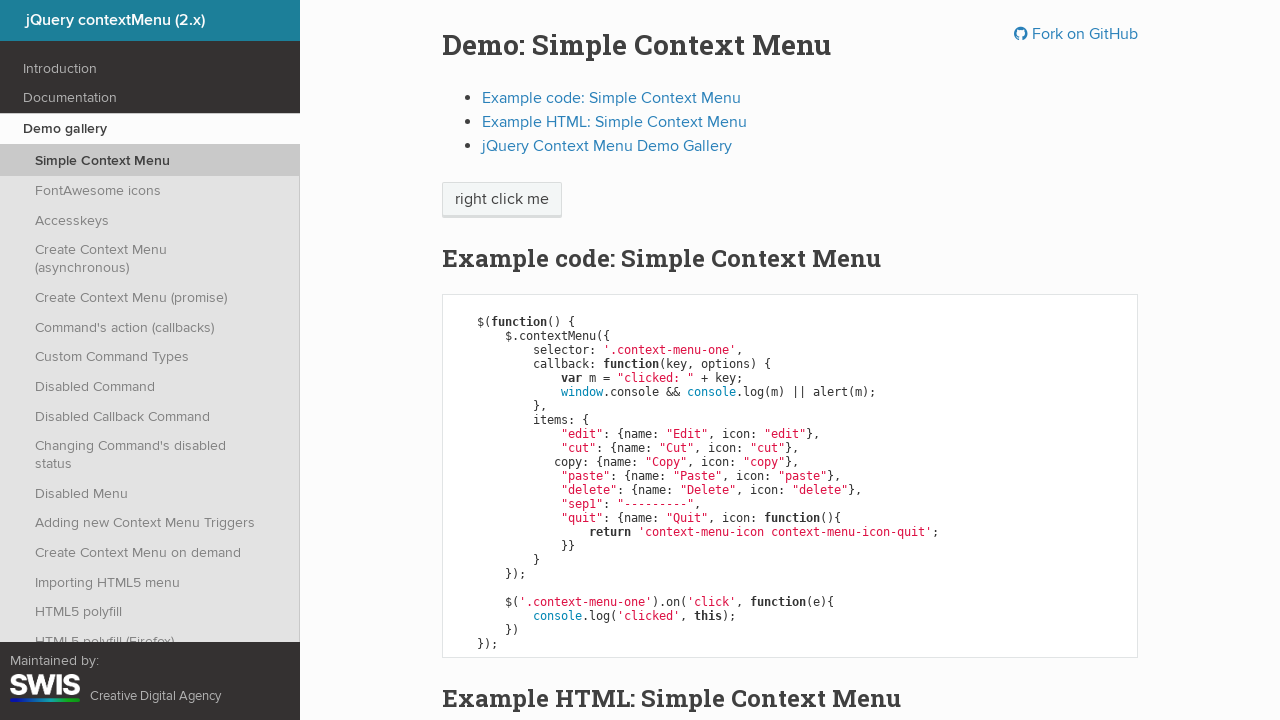

Located the right-click button element using xpath
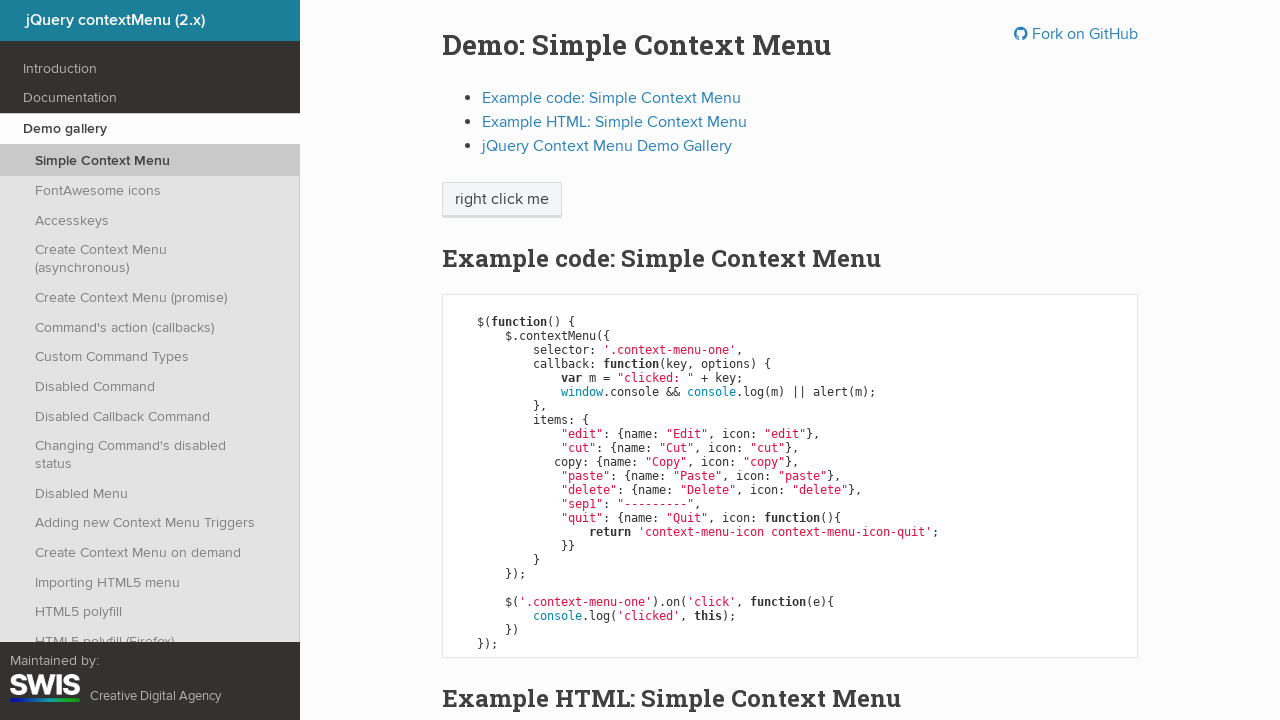

Performed right-click action on the context menu button at (502, 200) on xpath=//div[@role='main']//p//span[@class='context-menu-one btn btn-neutral']
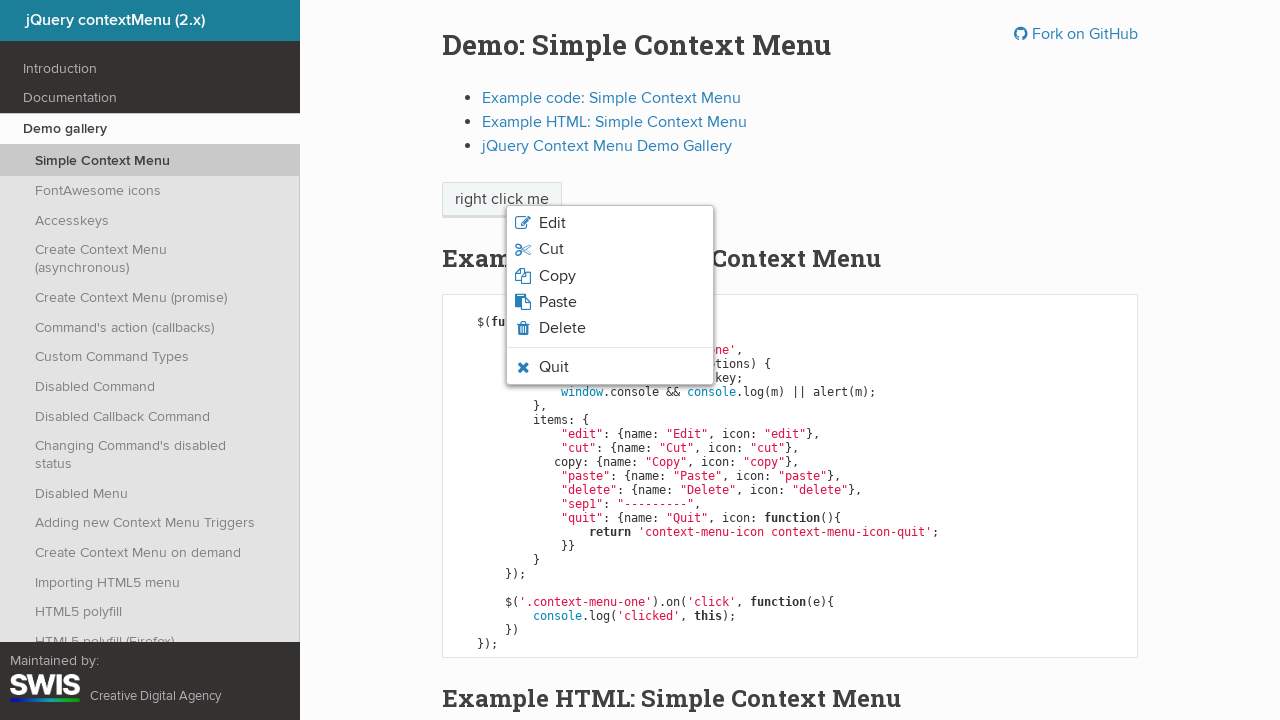

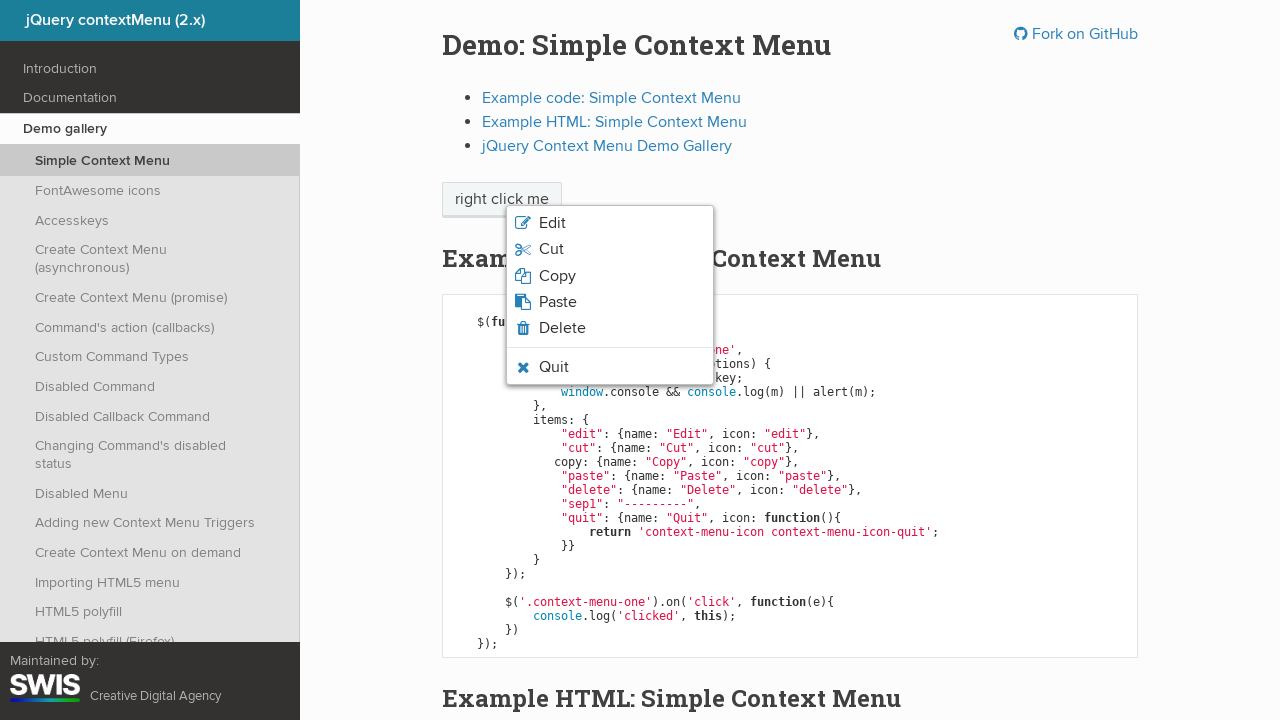